Tests alert handling by entering a name, clicking alert button, and accepting the alert dialog

Starting URL: https://codenboxautomationlab.com/practice/

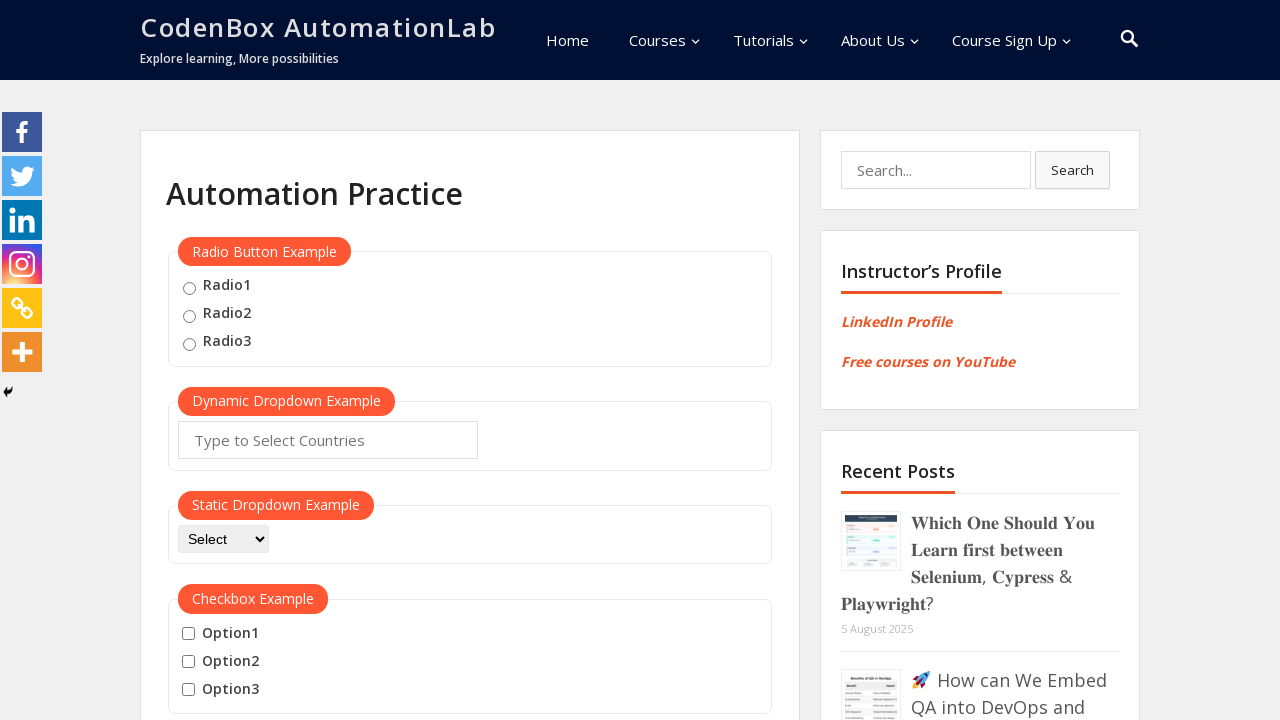

Filled name field with 'John Smith' on #name
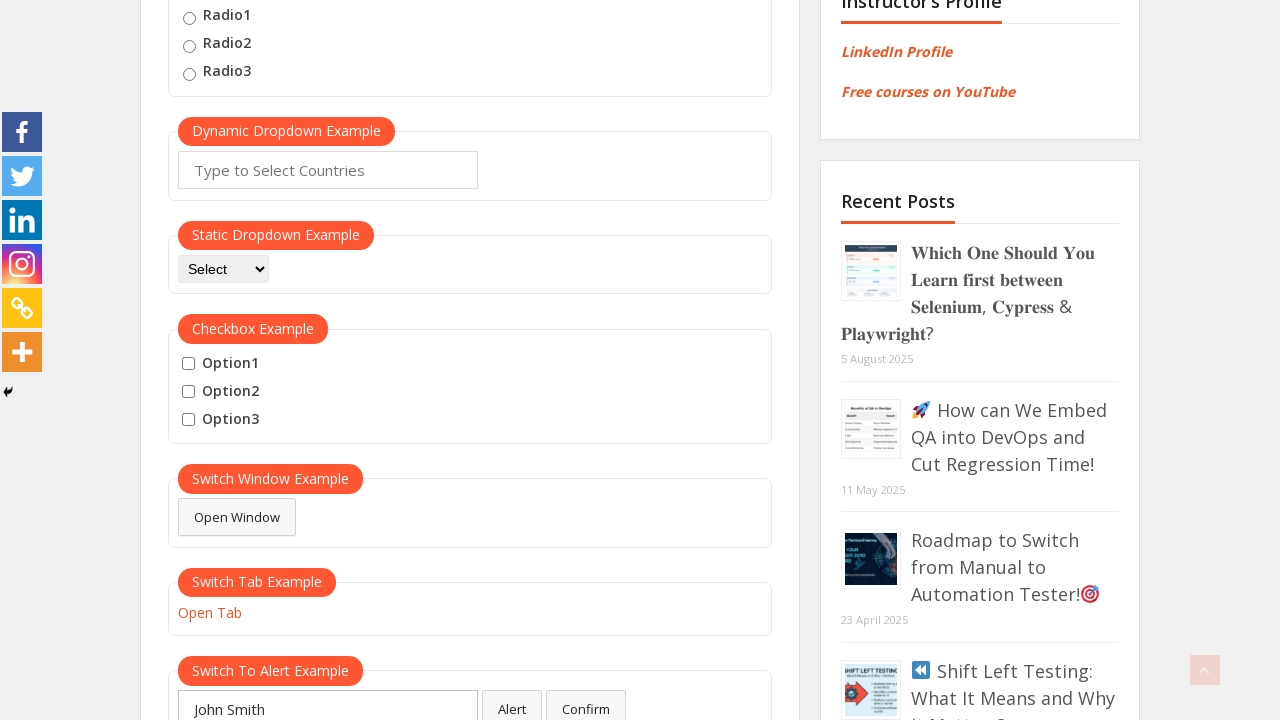

Set up dialog handler to automatically accept alerts
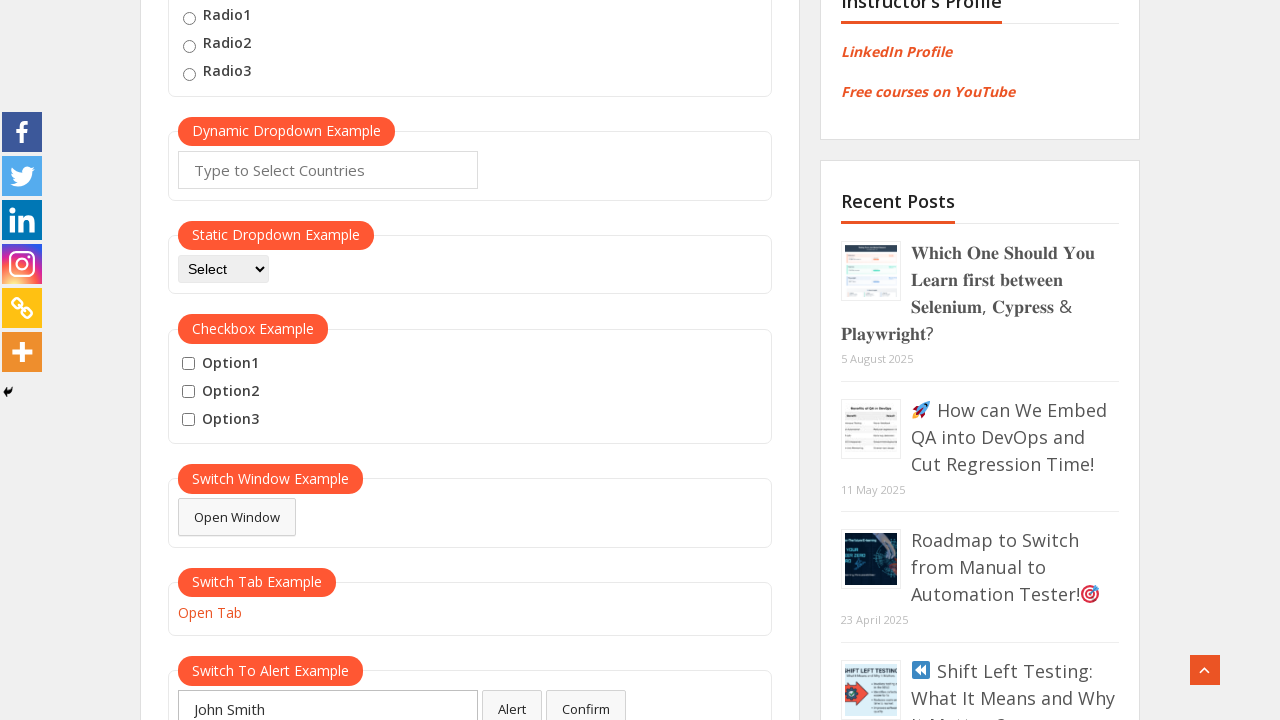

Clicked alert button to trigger alert dialog at (512, 701) on #alertbtn
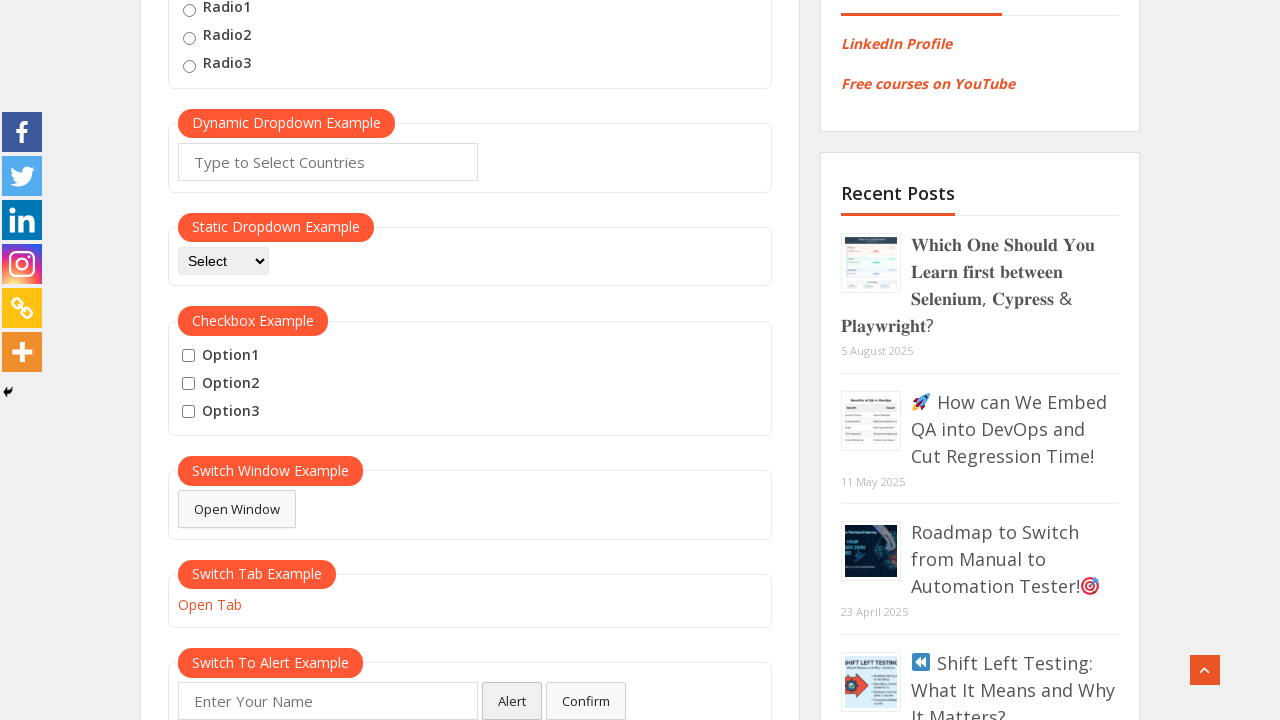

Waited for alert to be processed
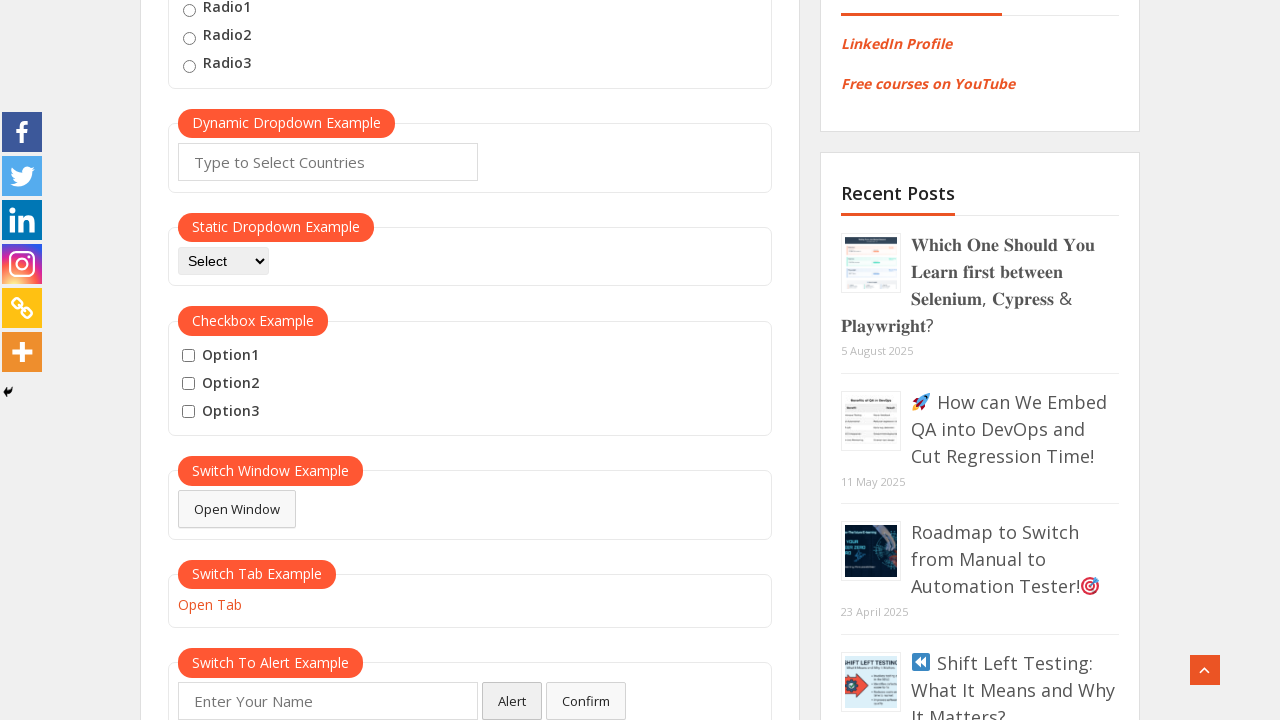

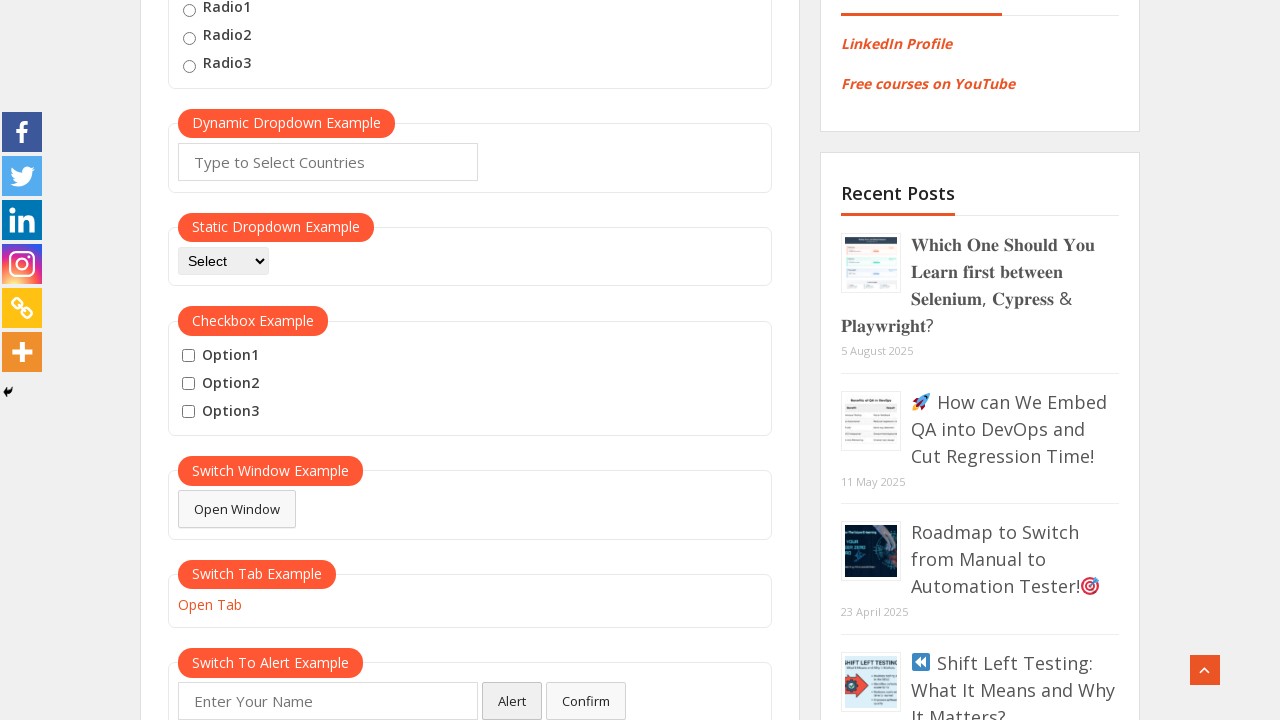